Tests checkbox interaction by first clicking all checkboxes, then unchecking only the selected ones

Starting URL: http://the-internet.herokuapp.com/checkboxes

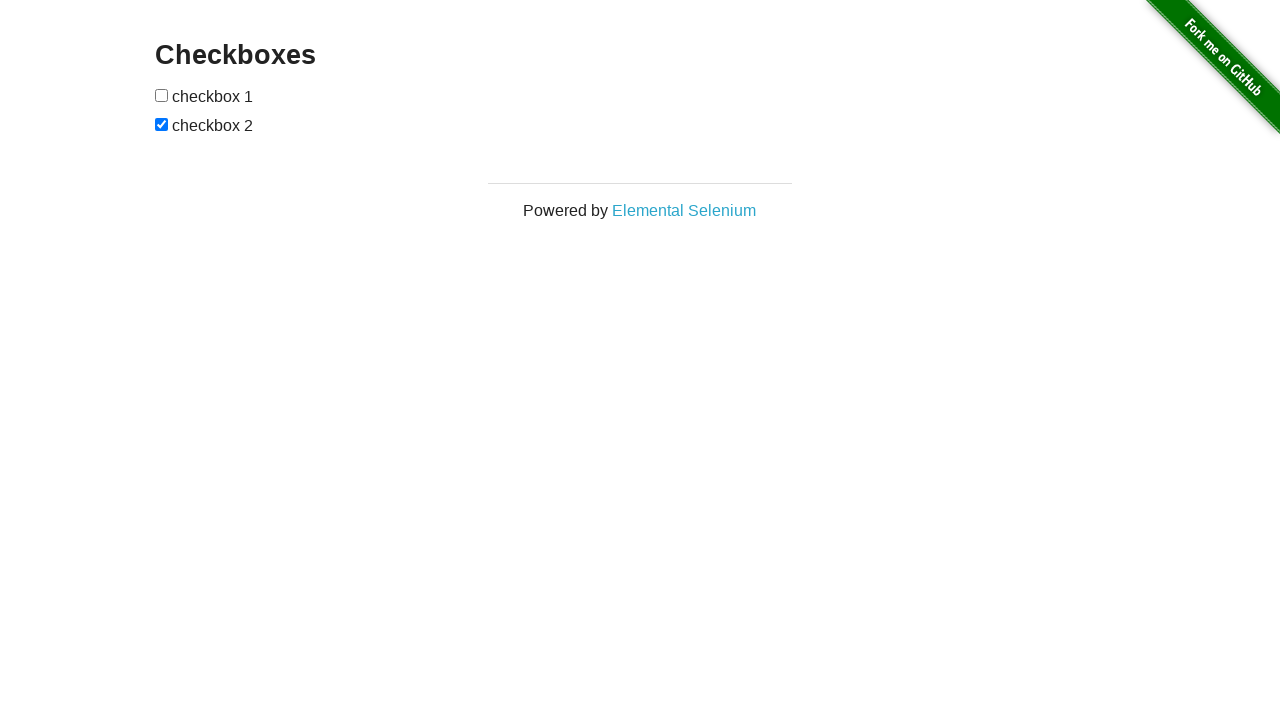

Navigated to the checkboxes test page
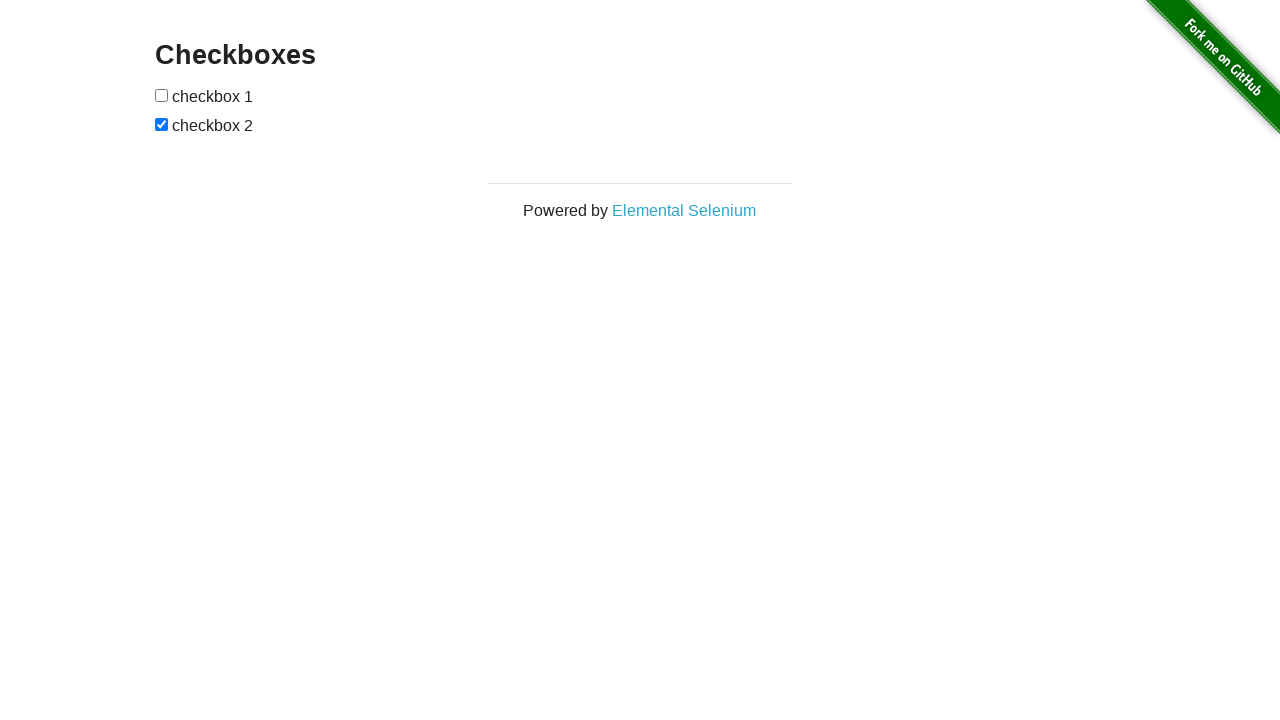

Located all checkboxes on the page
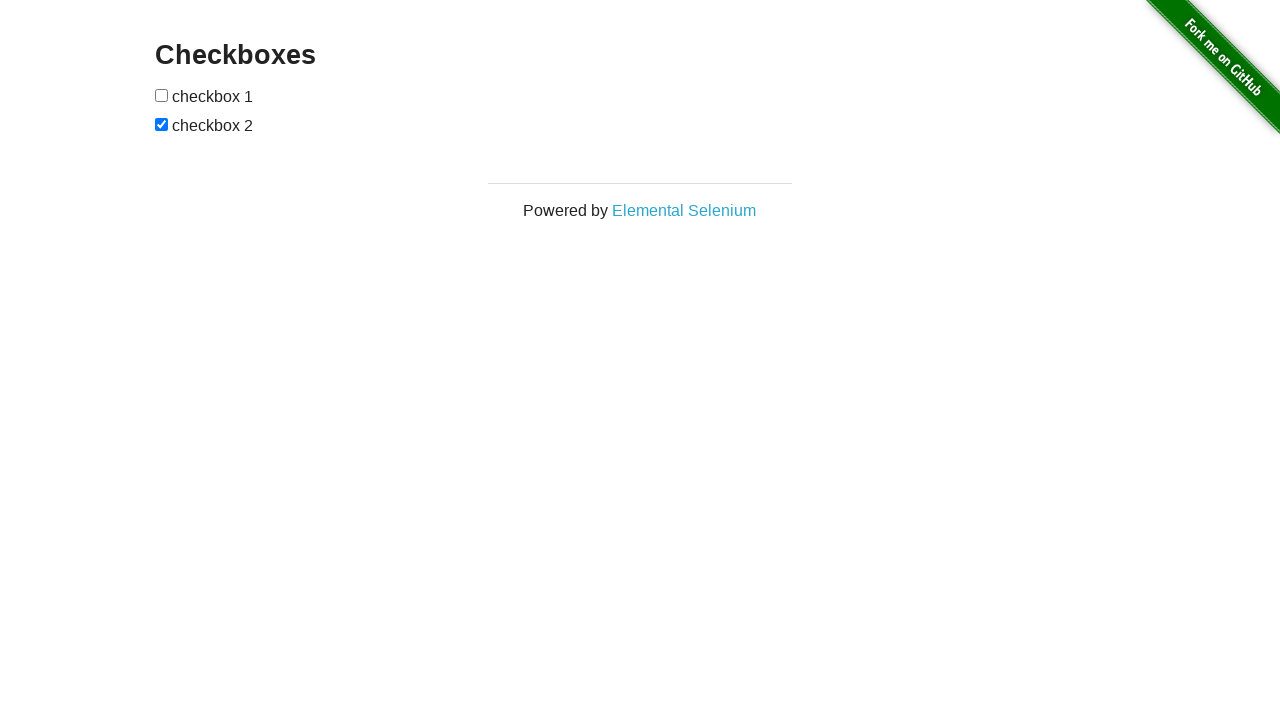

Clicked a checkbox to toggle its state at (162, 95) on input[type='checkbox'] >> nth=0
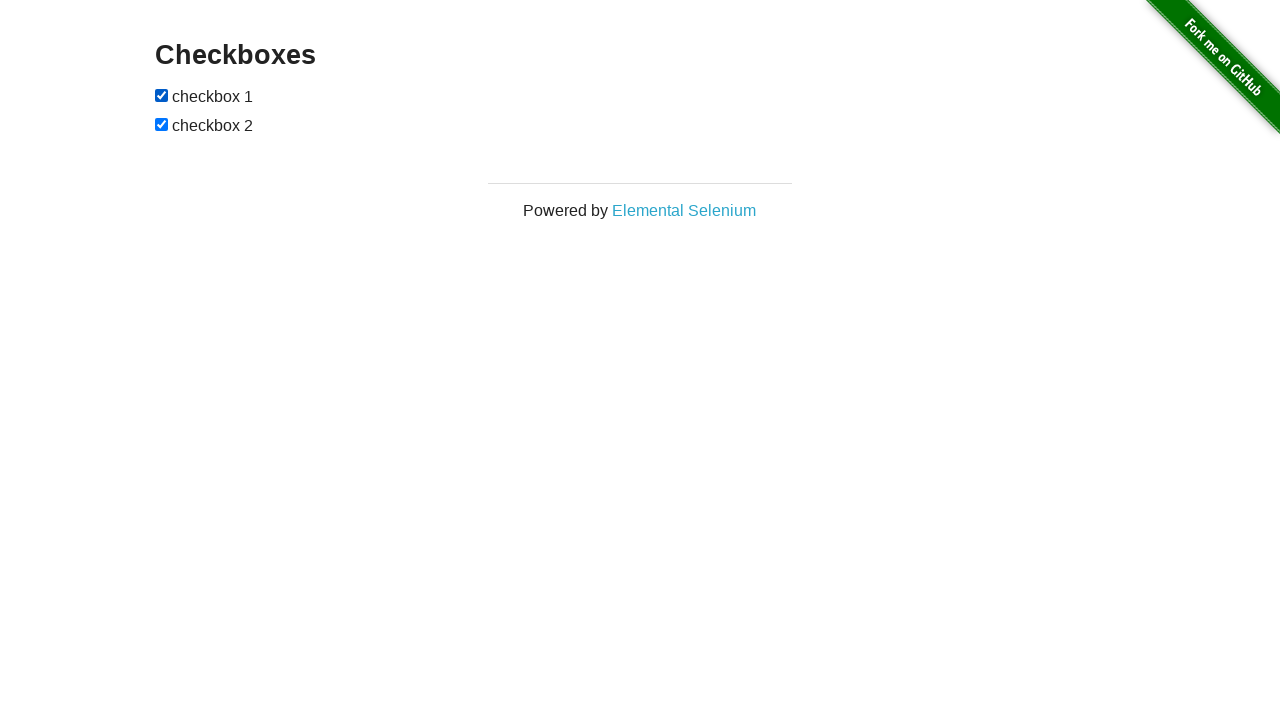

Clicked a checkbox to toggle its state at (162, 124) on input[type='checkbox'] >> nth=1
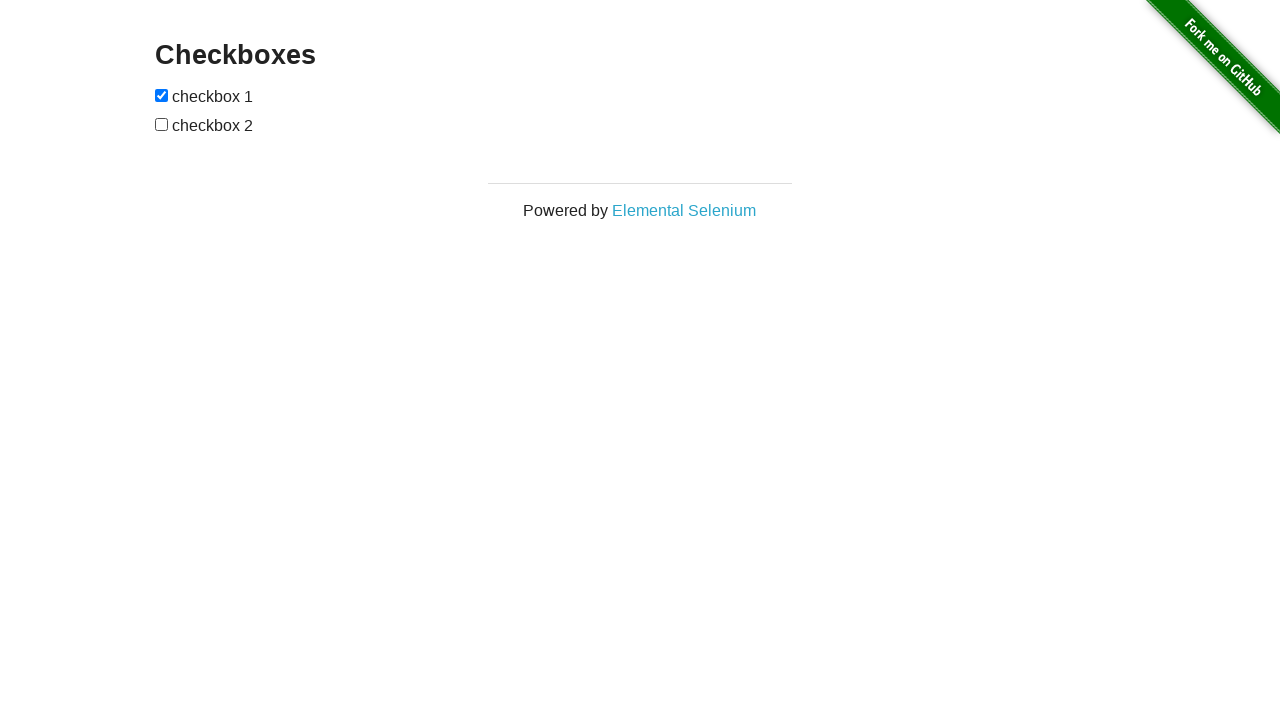

Unchecked a selected checkbox at (162, 95) on input[type='checkbox'] >> nth=0
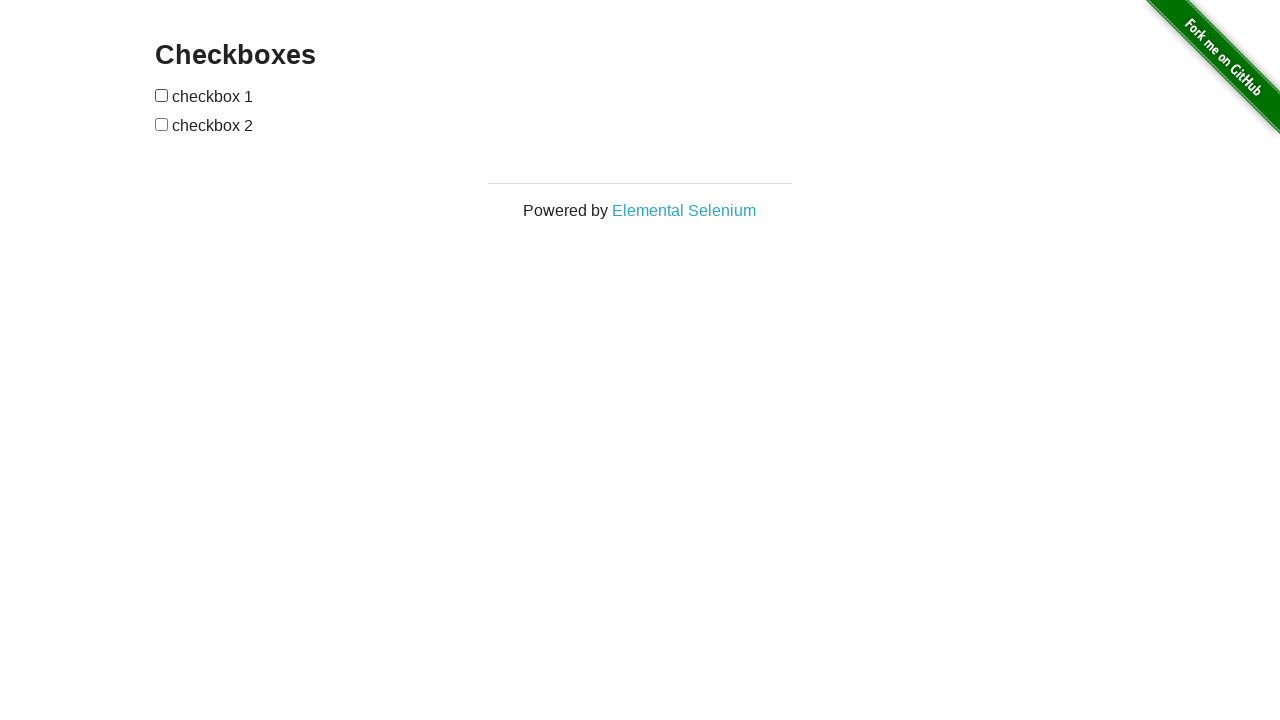

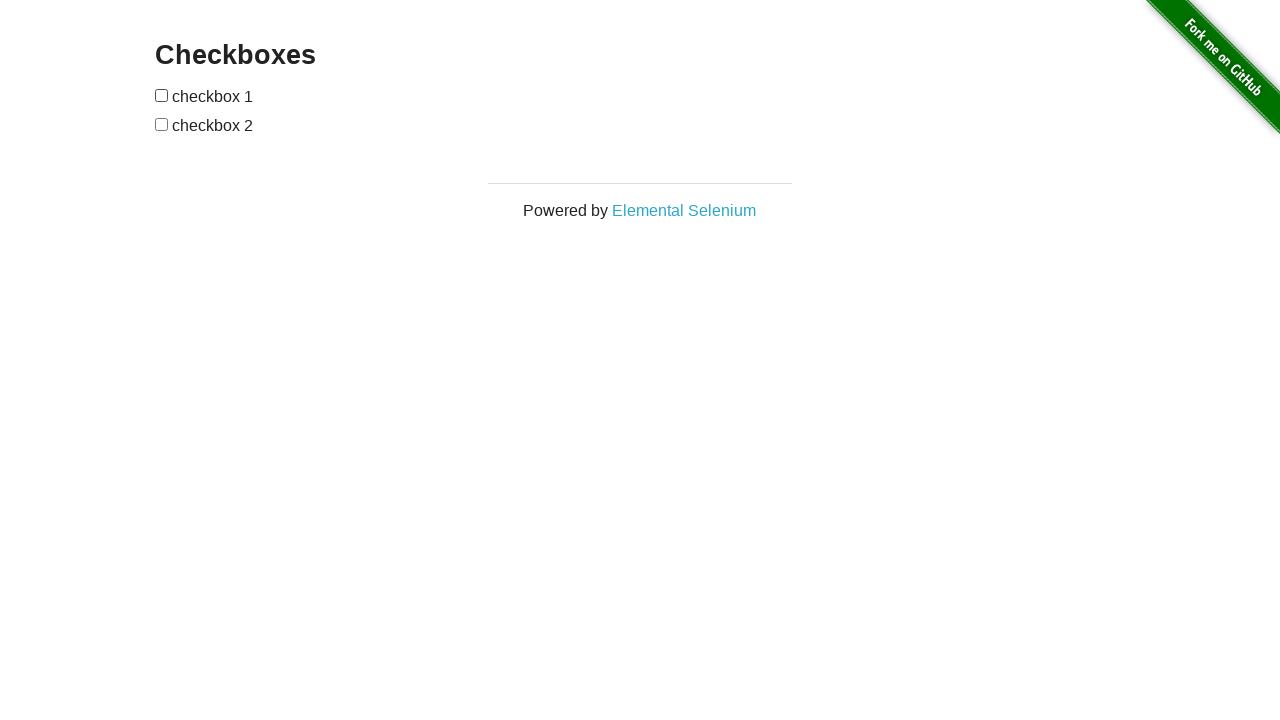